Tests selecting menu items by clicking on them and verifying the result

Starting URL: https://next.fritz2.dev/headless-demo/#menu

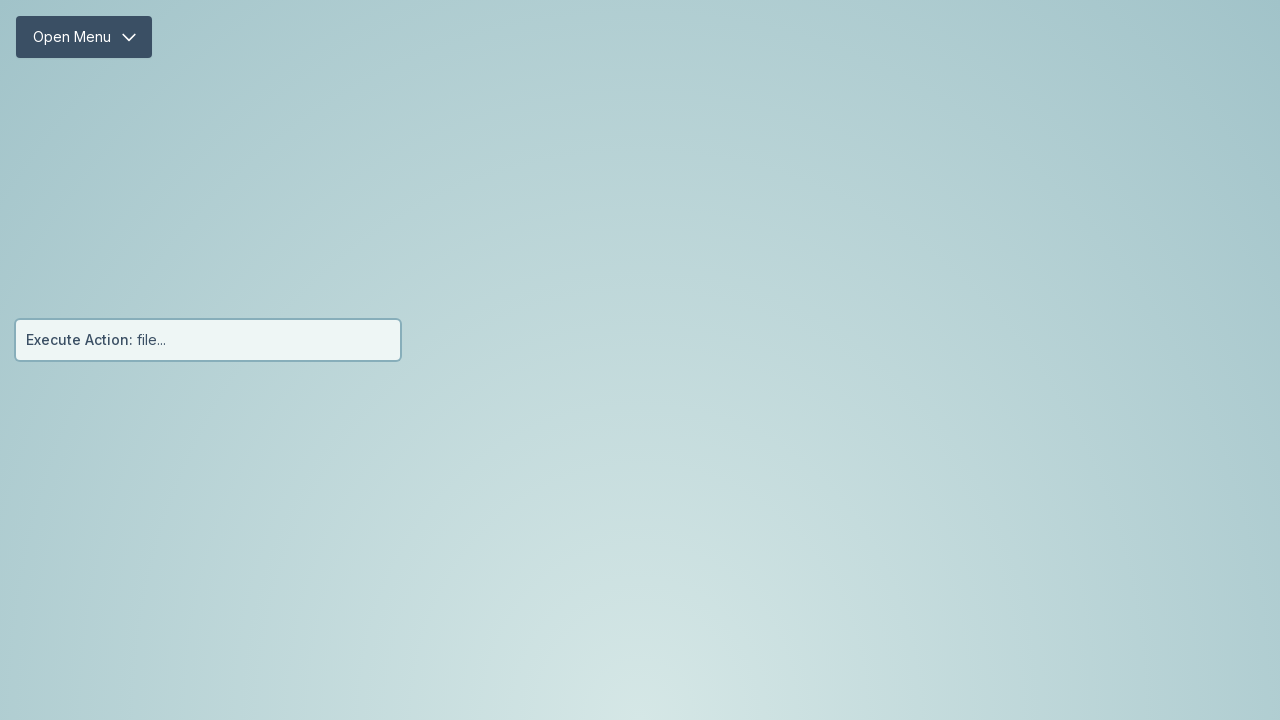

Clicked menu button to open menu at (84, 37) on #menu-button
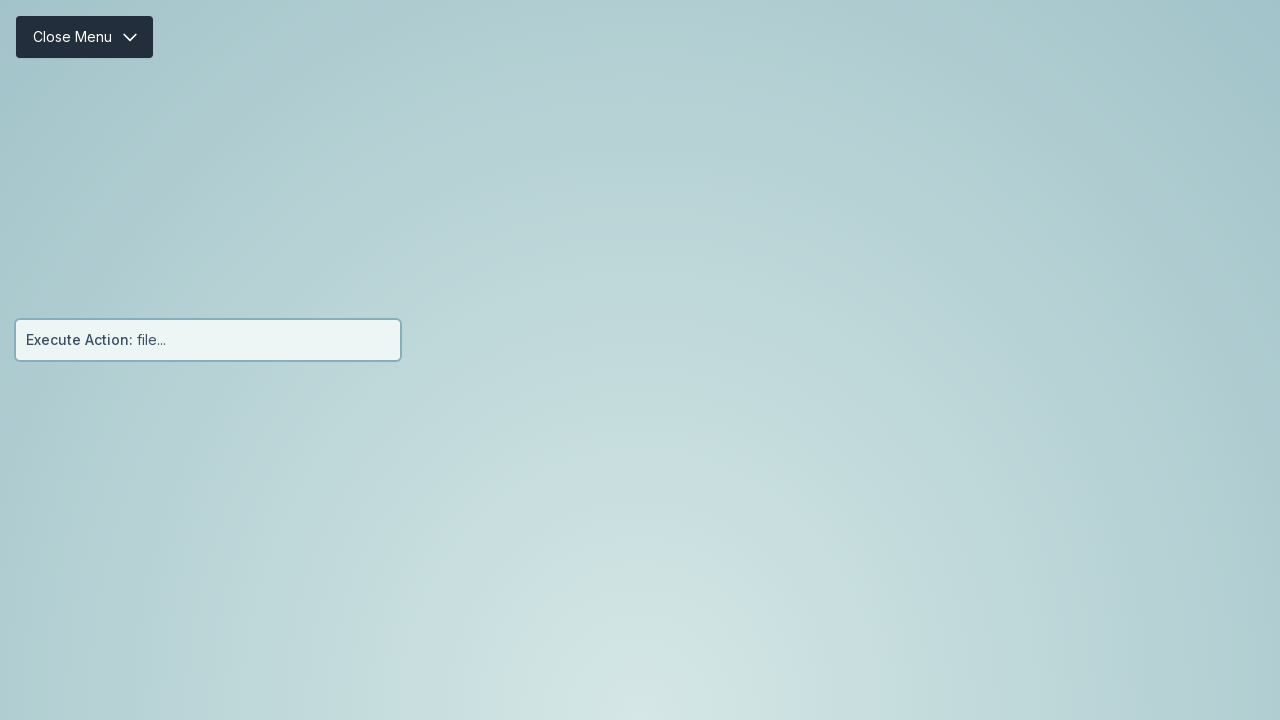

Clicked menu item 1 at (128, 120) on #menu-item-1
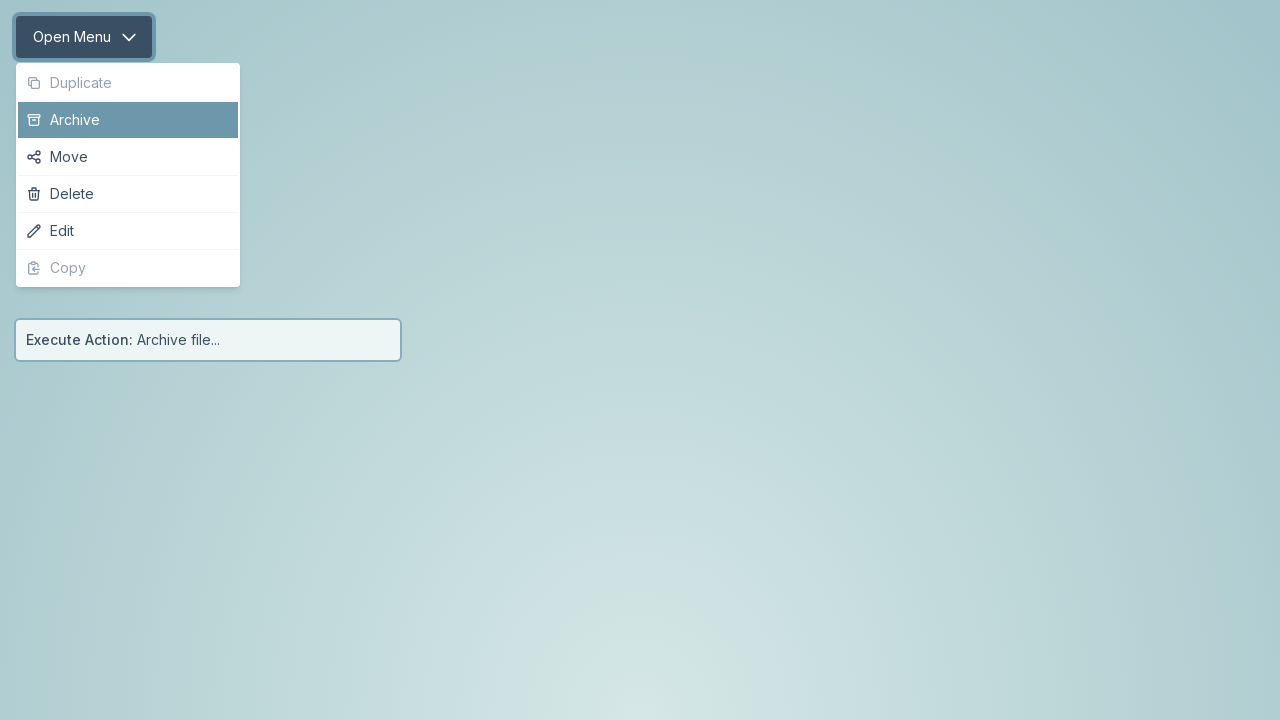

Clicked menu button to open menu at (84, 37) on #menu-button
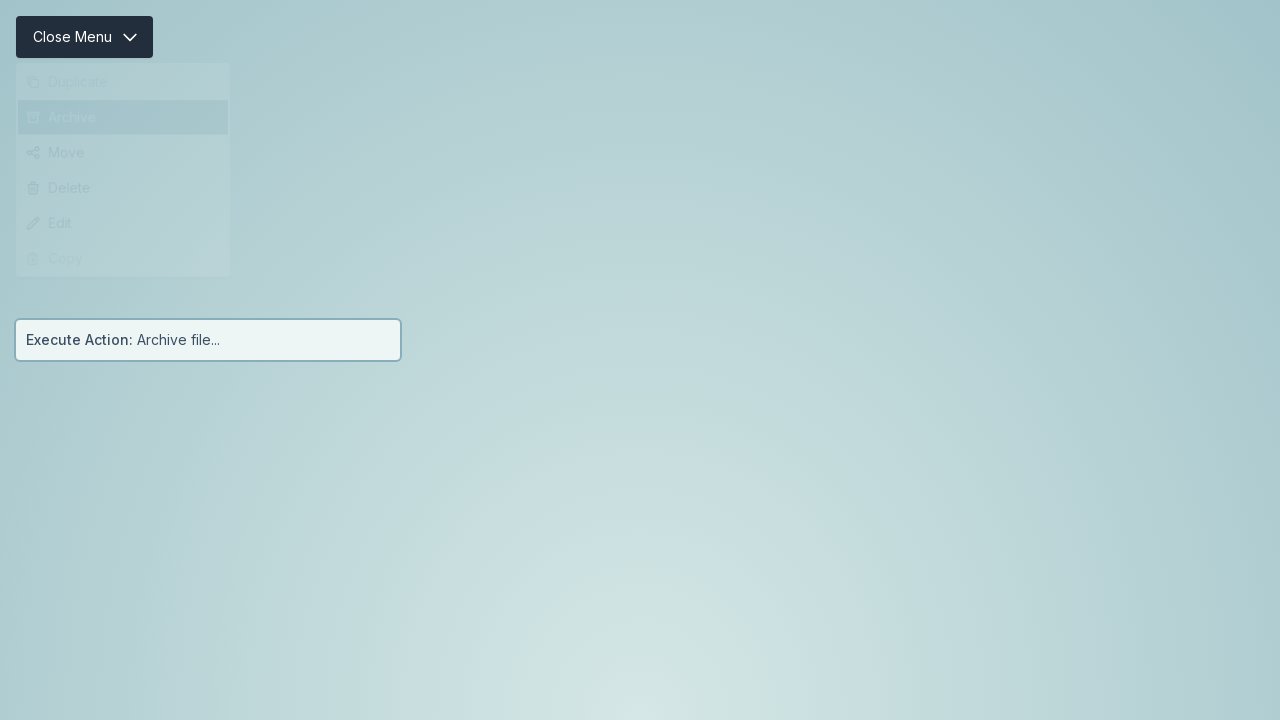

Clicked menu item 2 at (128, 156) on #menu-item-2
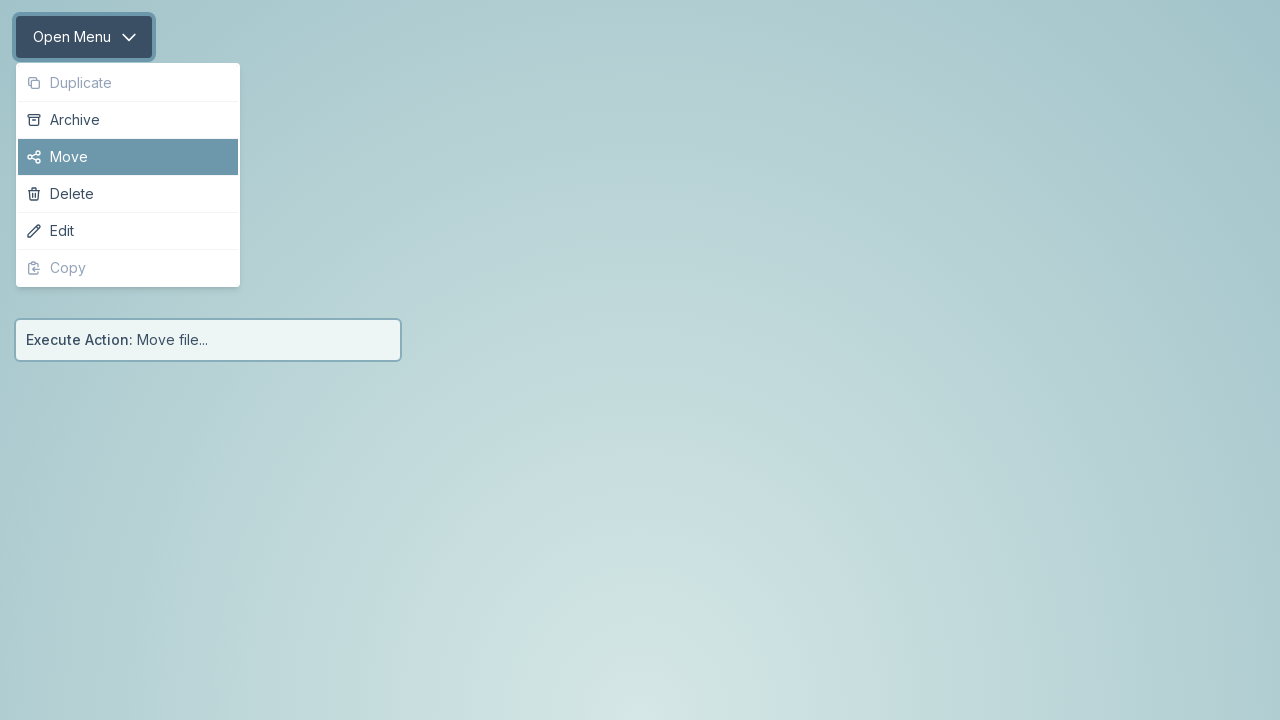

Clicked menu button to open menu at (84, 37) on #menu-button
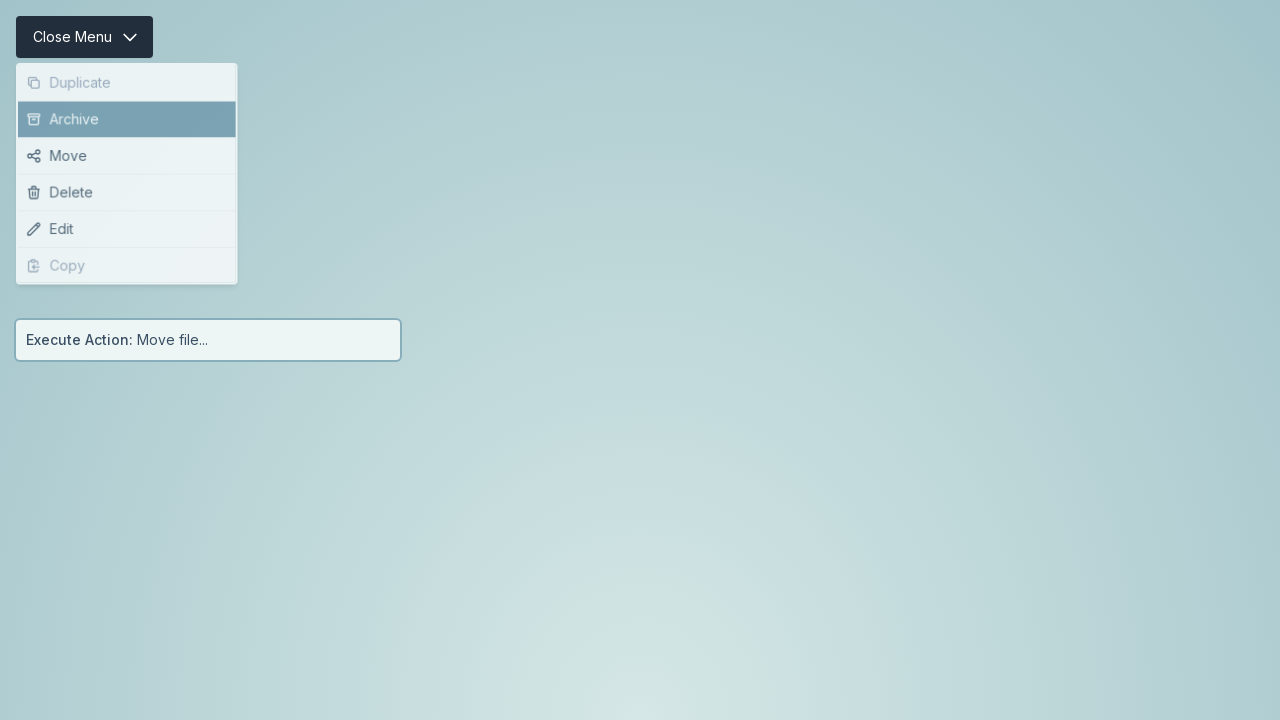

Clicked menu item 3 at (128, 194) on #menu-item-3
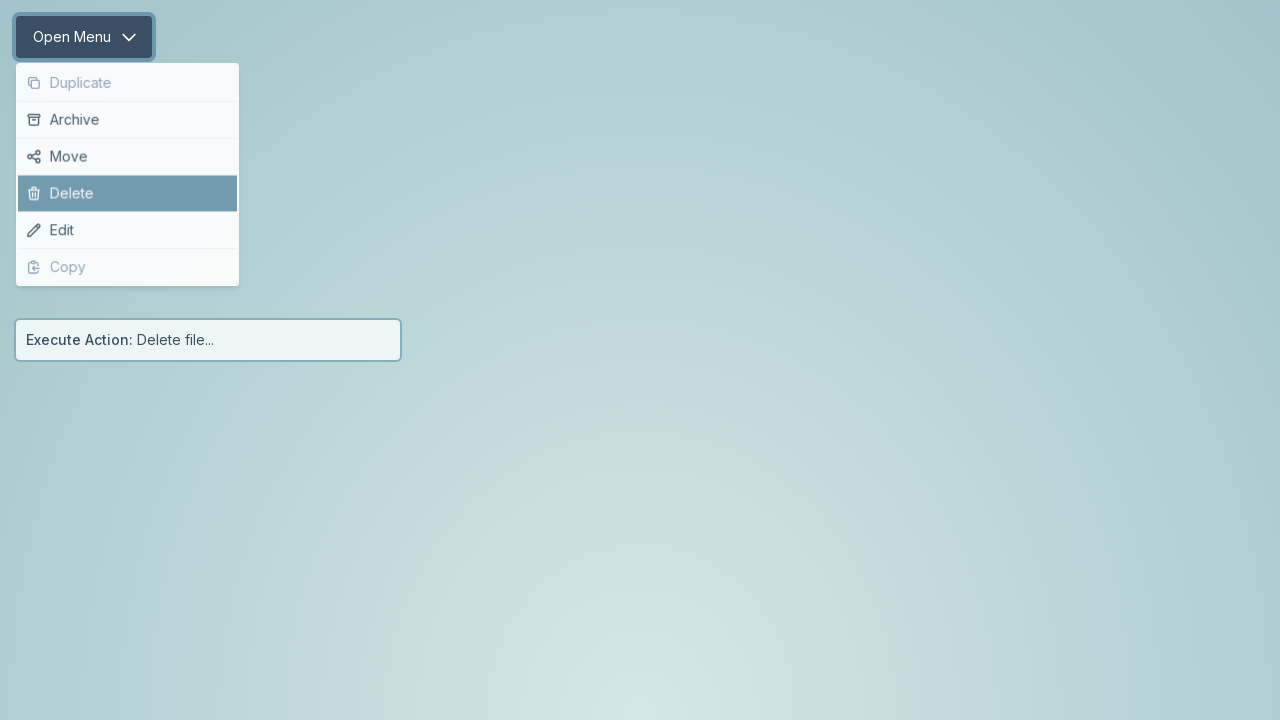

Clicked menu button to open menu at (84, 37) on #menu-button
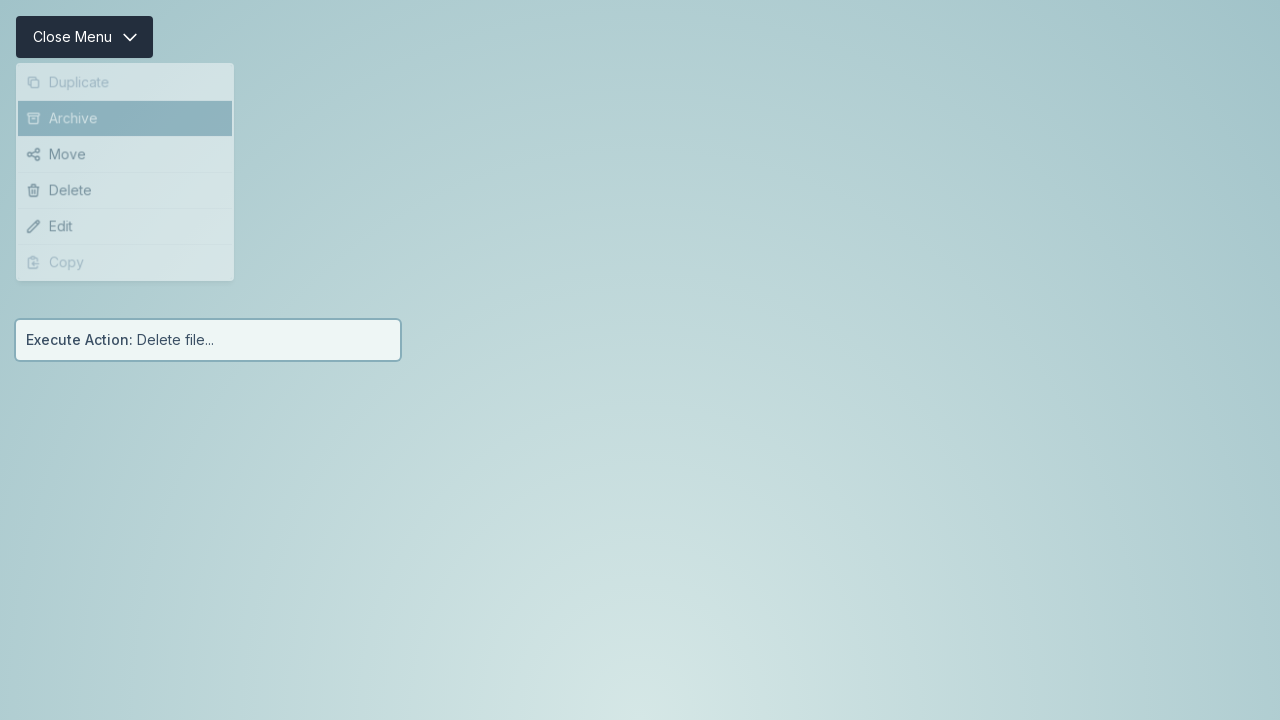

Clicked menu item 4 at (128, 230) on #menu-item-4
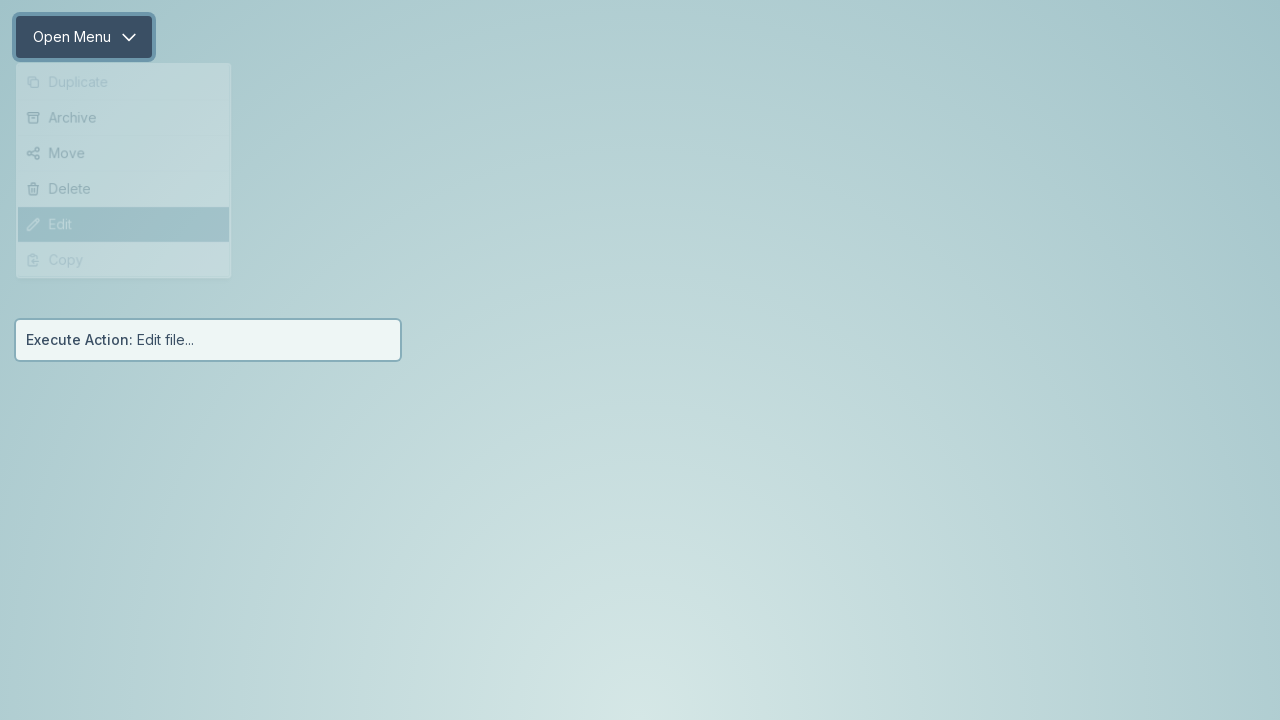

Clicked menu button to open menu at (84, 37) on #menu-button
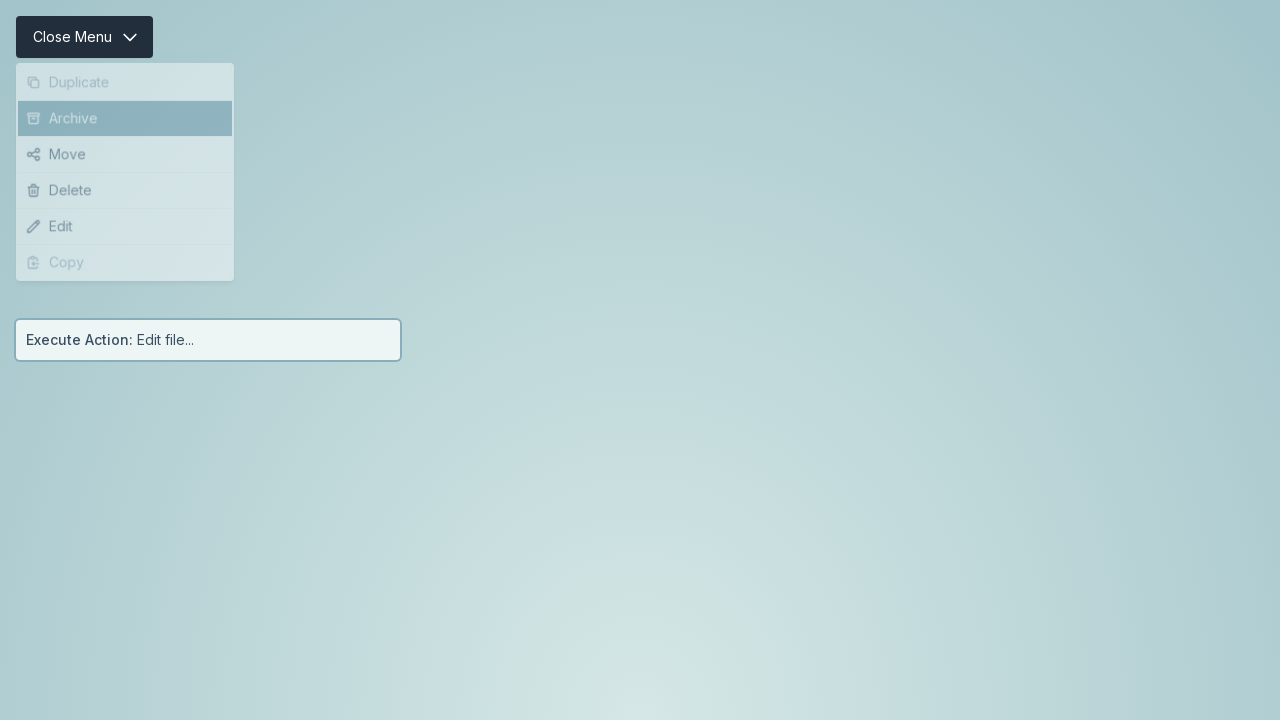

Clicked menu item 6 at (128, 266) on #menu-item-6
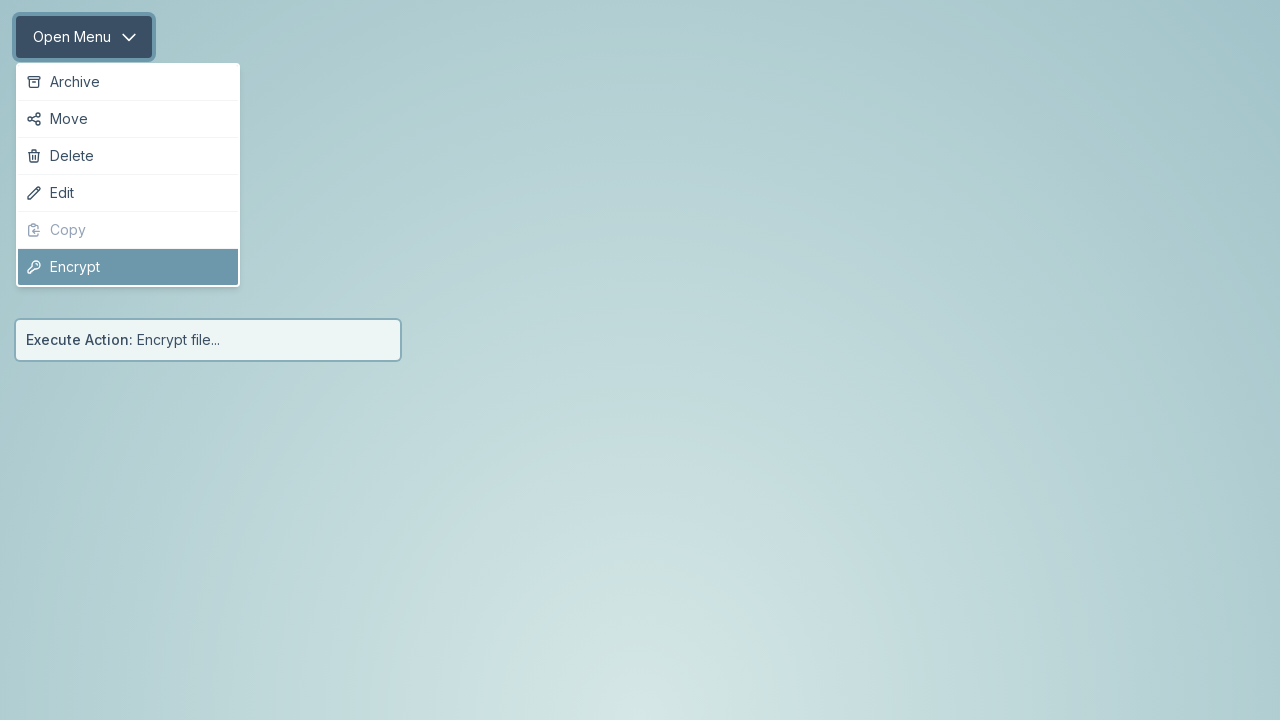

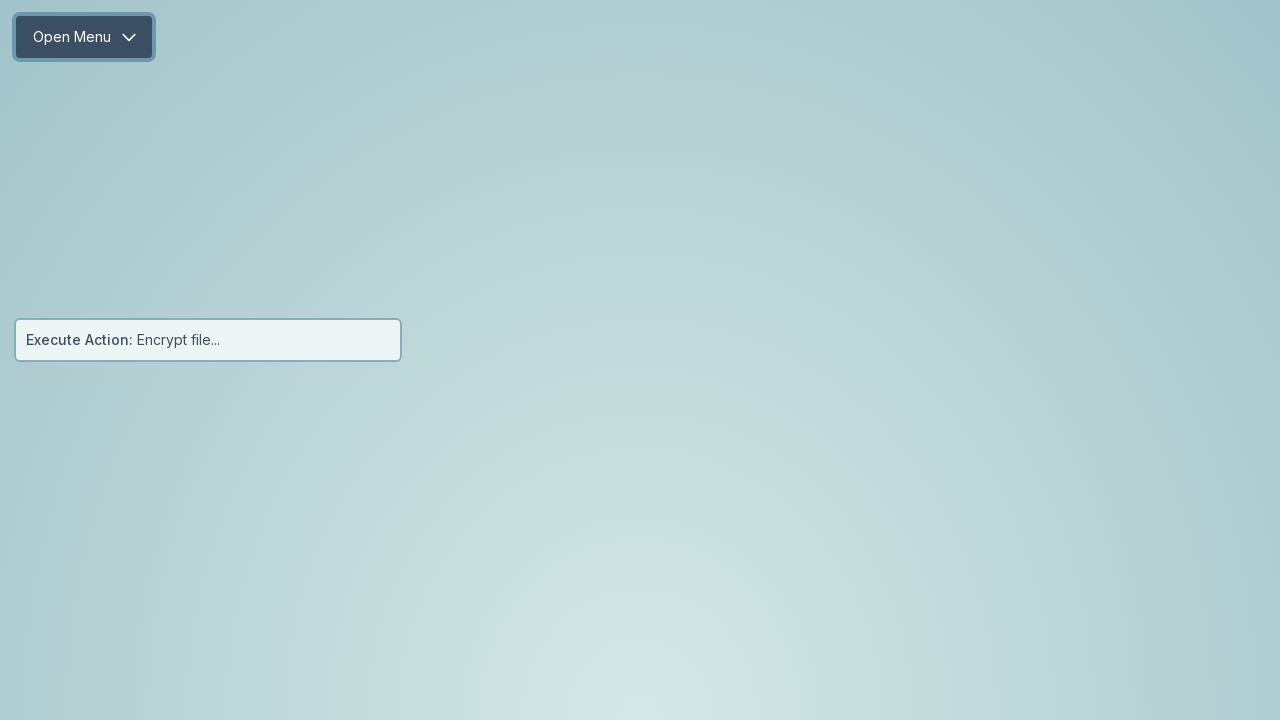